Tests adding a product (iPhone 12) to the shopping cart on a demo e-commerce site and verifies the item appears in the cart.

Starting URL: https://bstackdemo.com/

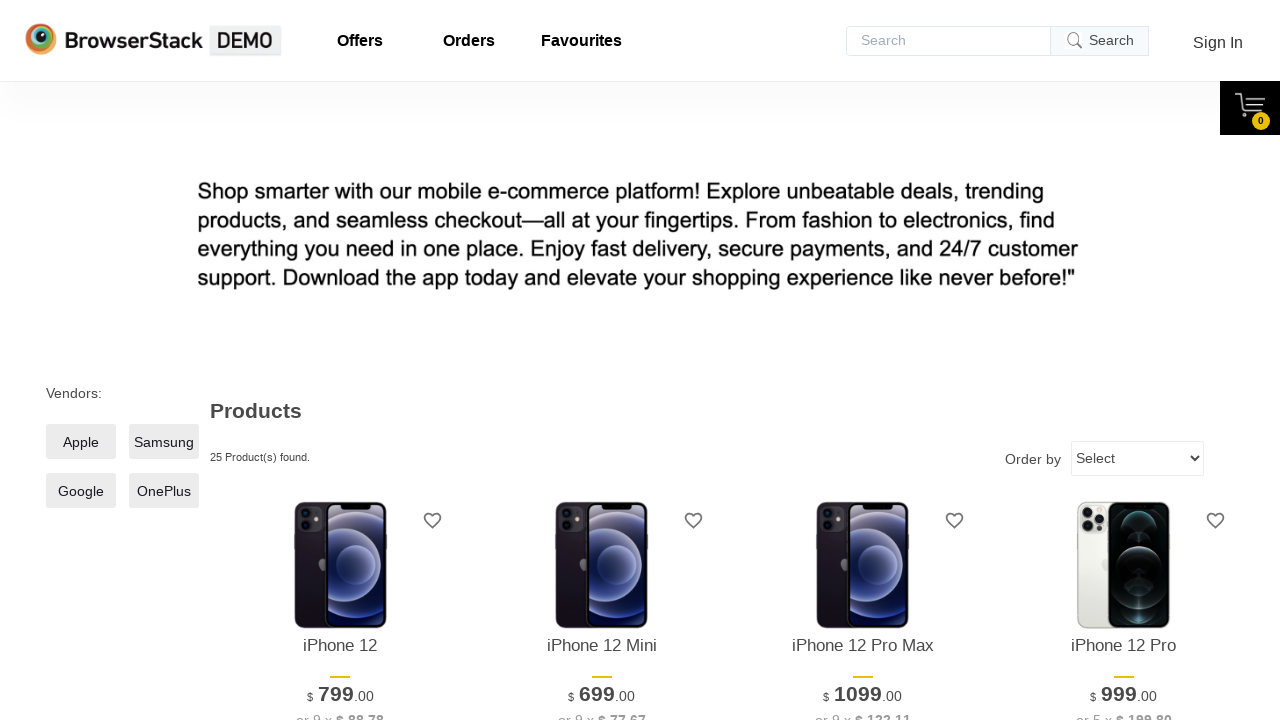

Page loaded with StackDemo title
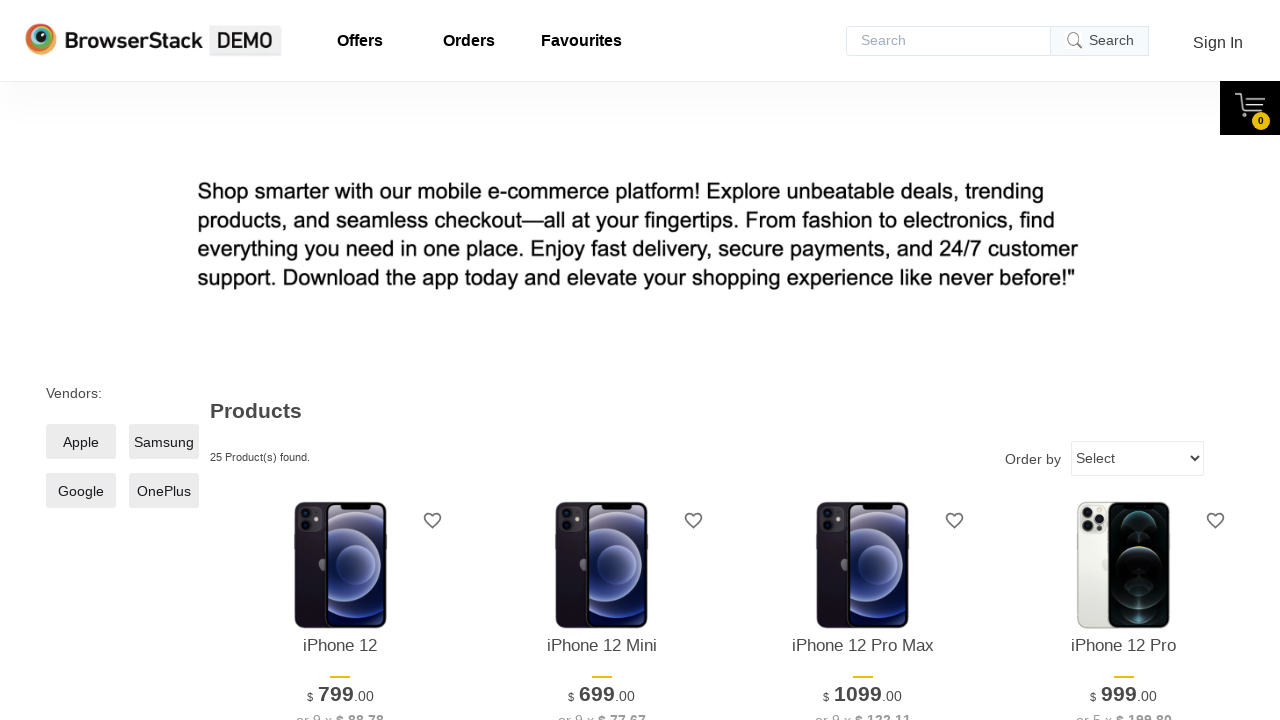

Retrieved iPhone 12 product text from page
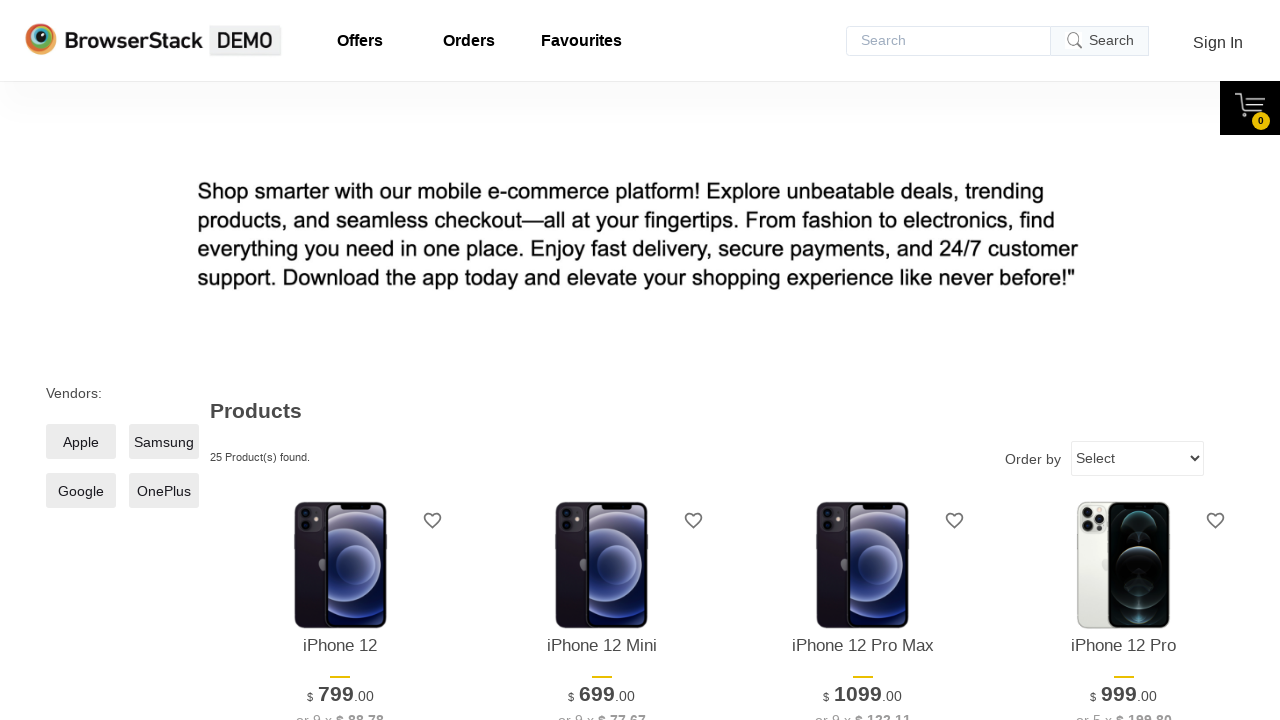

Clicked 'Add to cart' button for iPhone 12 at (340, 361) on xpath=//*[@id="1"]/div[4]
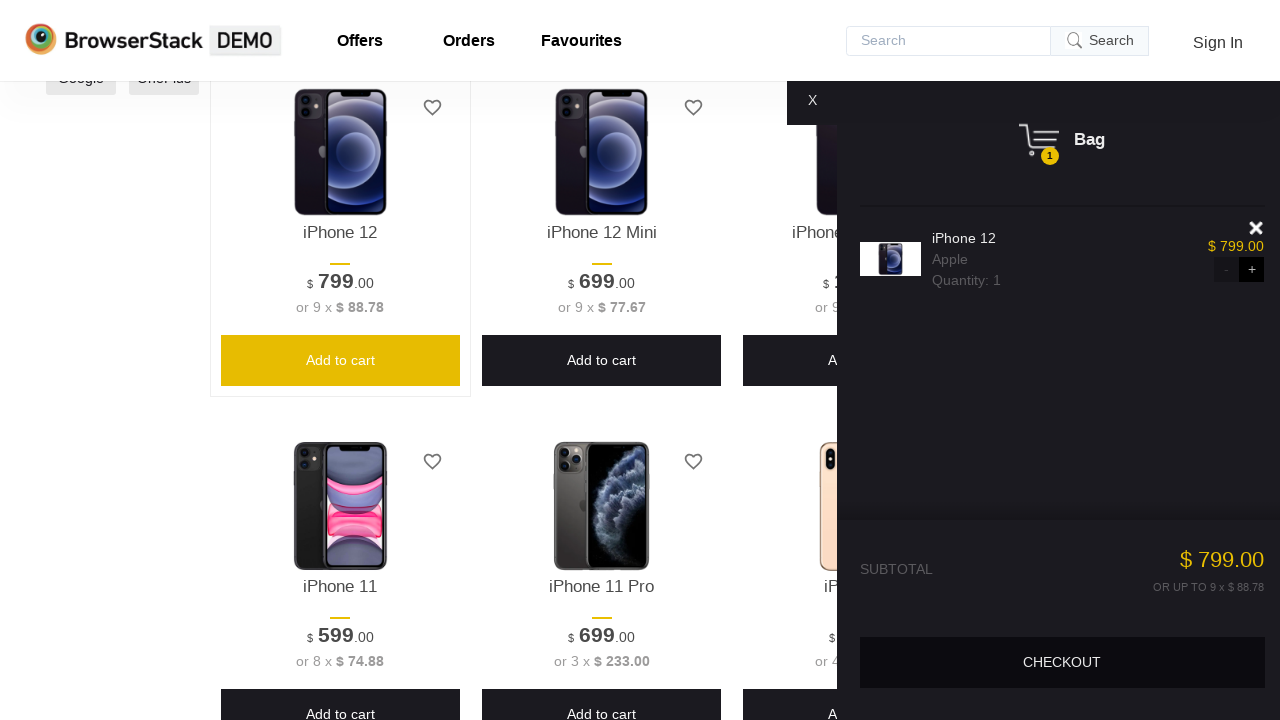

Cart pane became visible
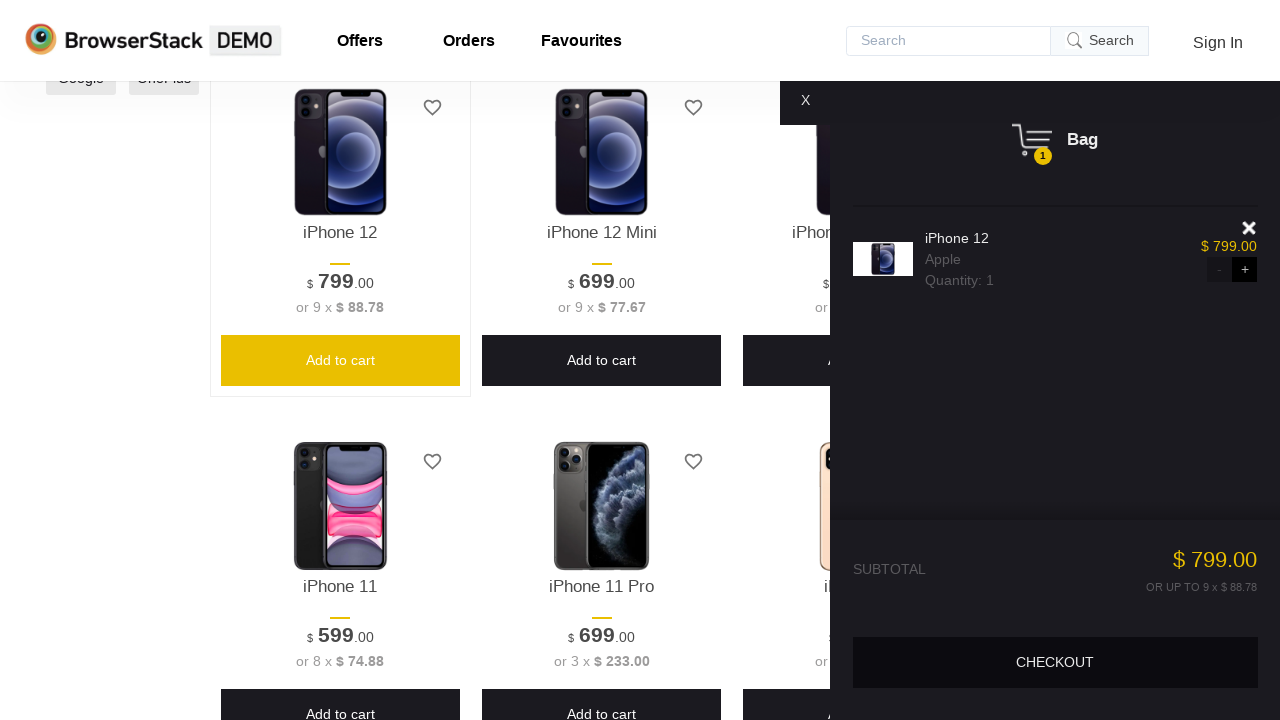

Product appeared in cart
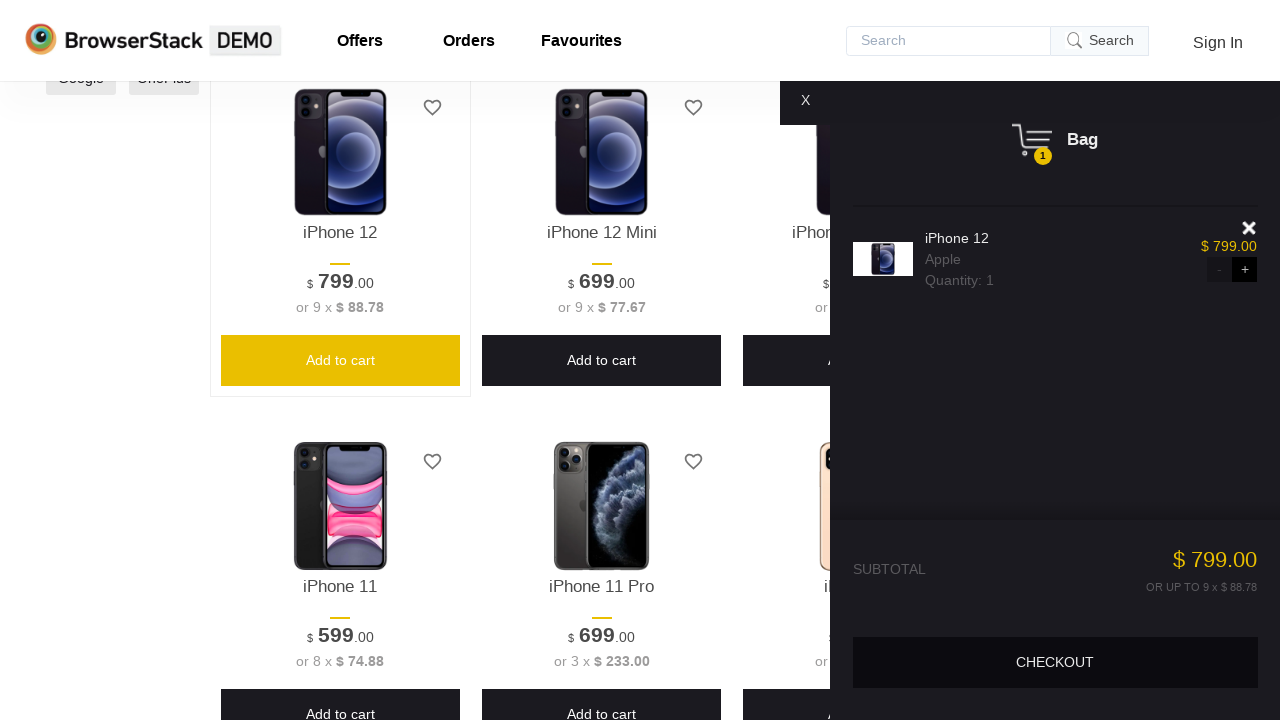

Retrieved iPhone 12 product text from cart
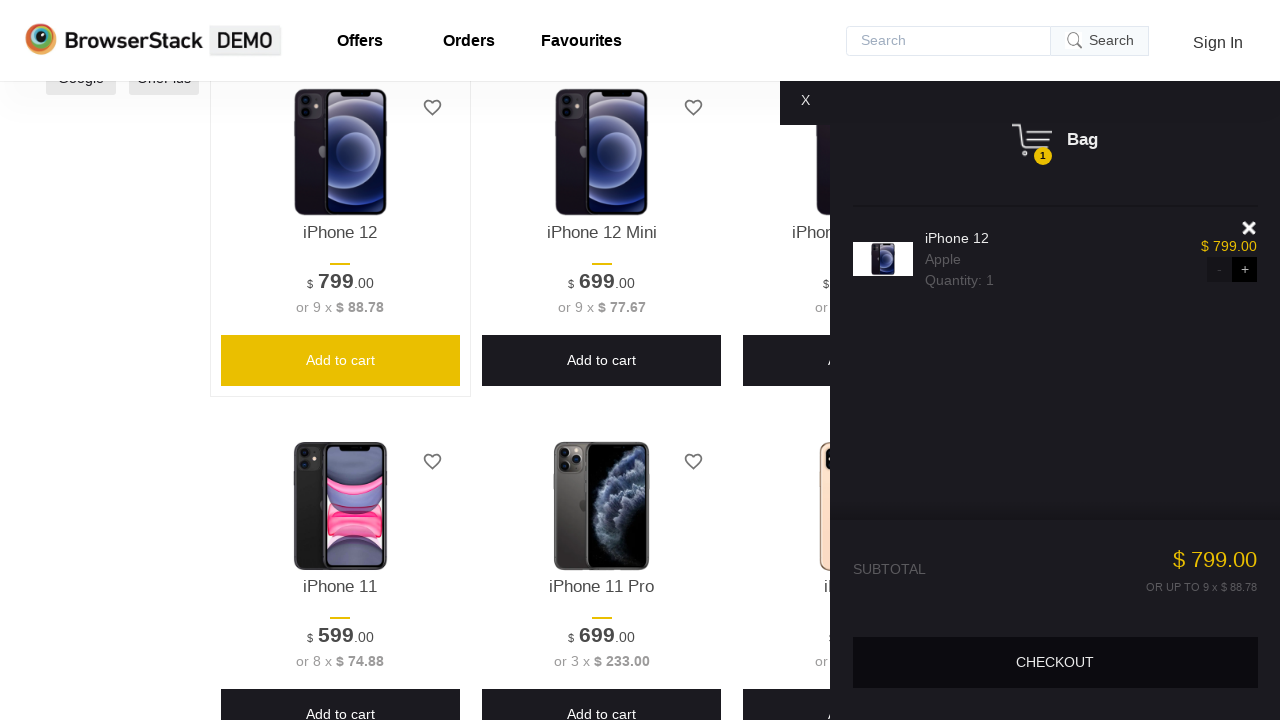

Verified iPhone 12 product matches between page and cart
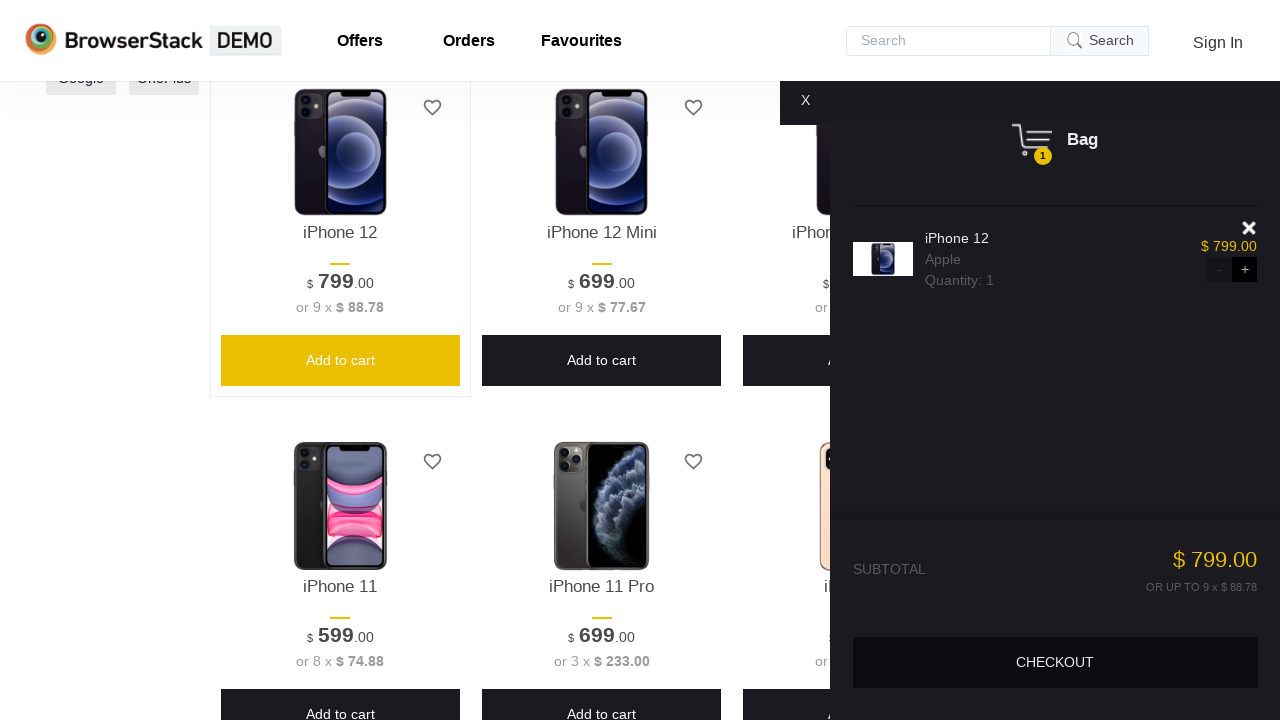

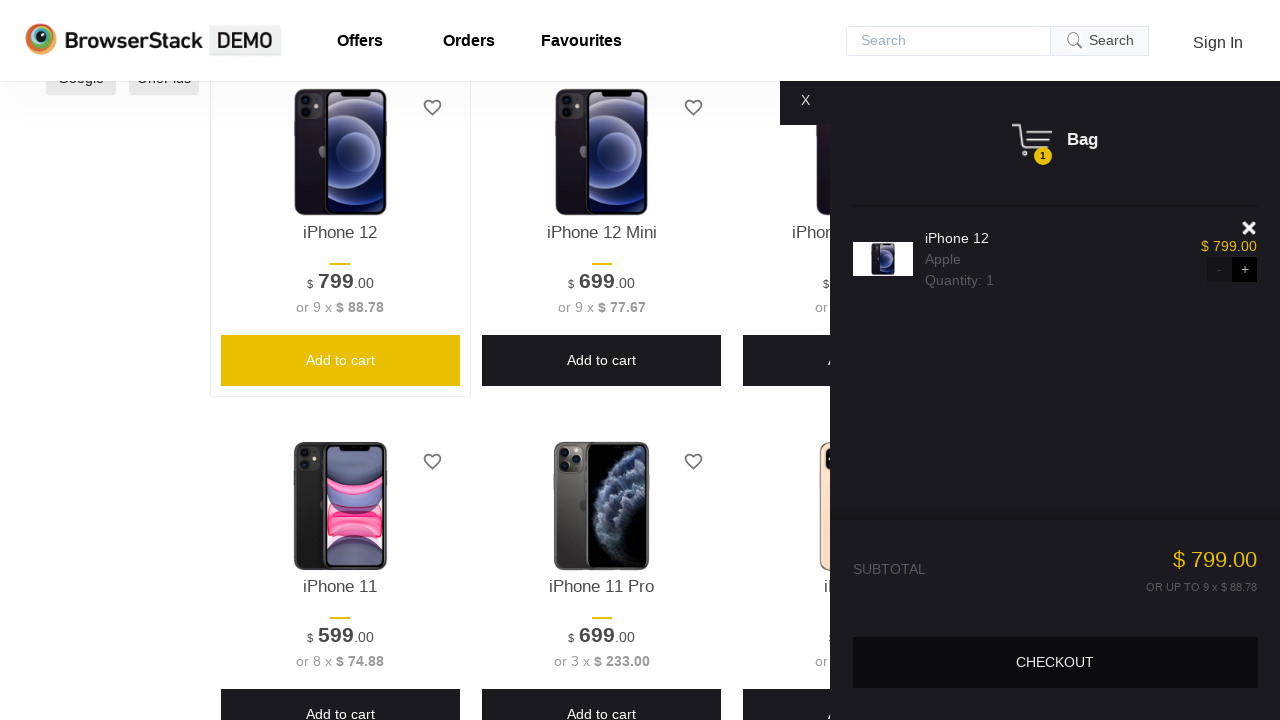